Navigates to BrowserStack homepage, maximizes the window, and verifies the page title using soft assertions

Starting URL: https://www.browserstack.com/

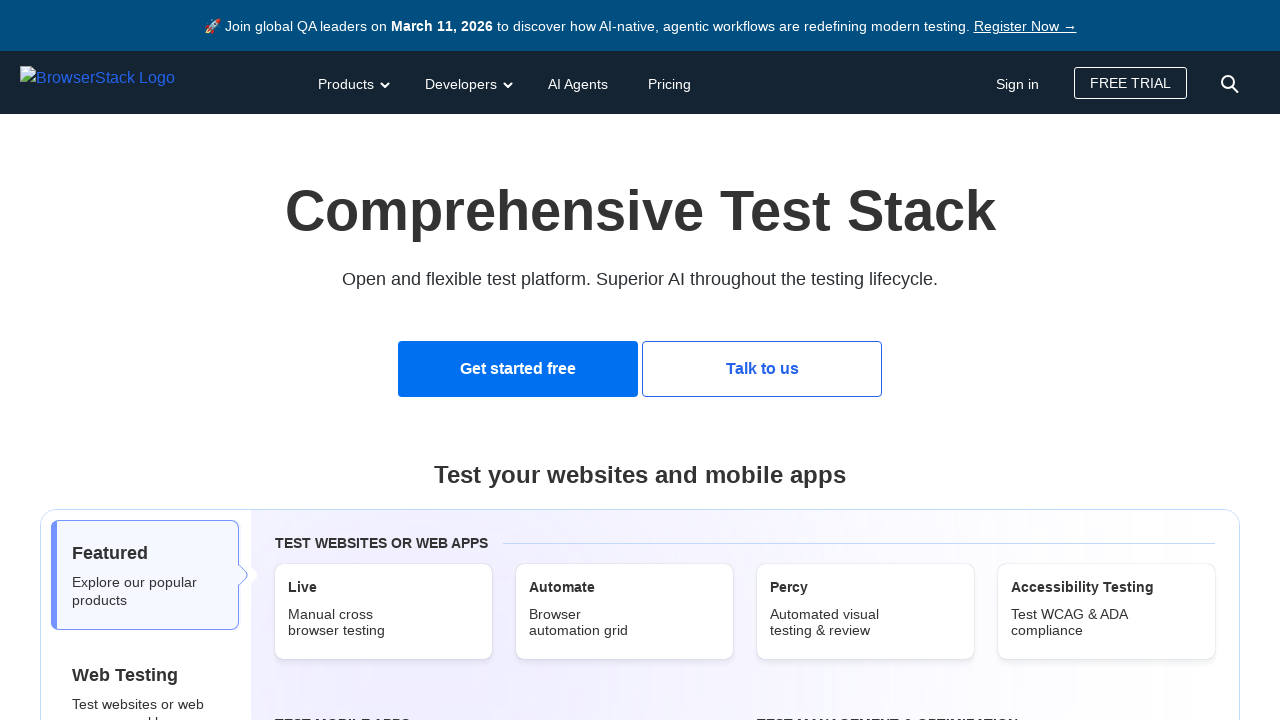

Navigated to BrowserStack homepage
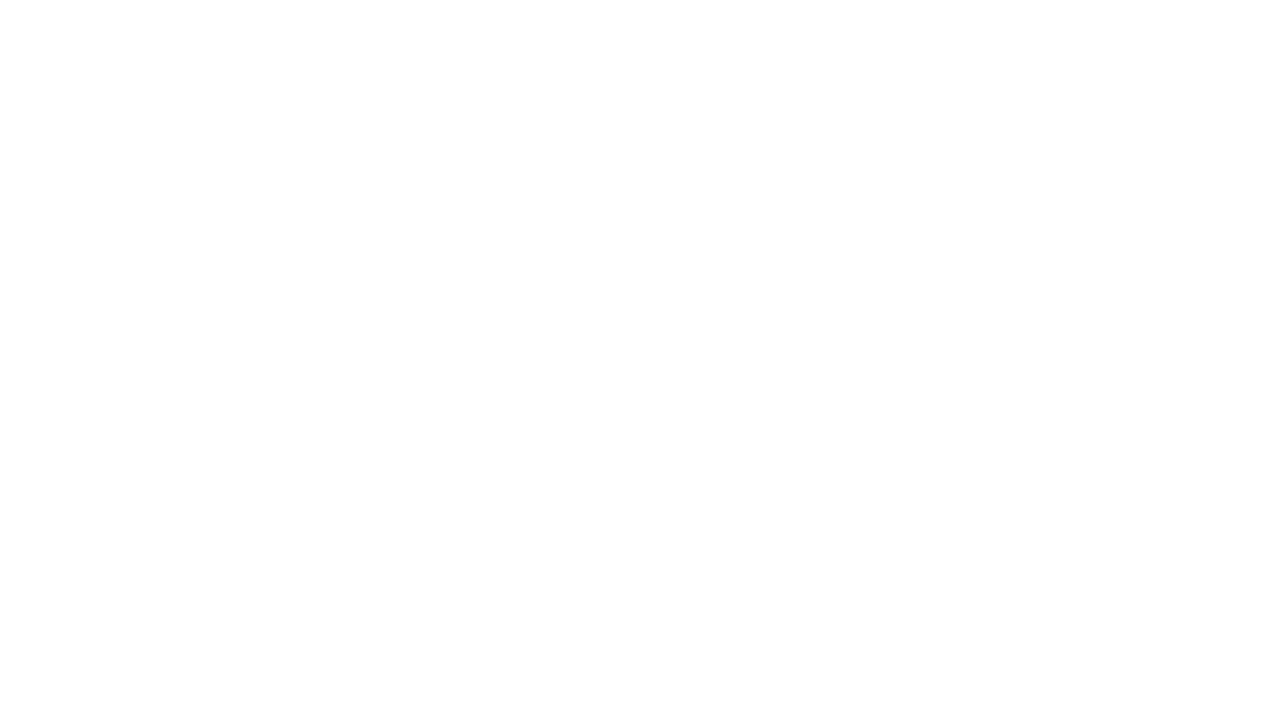

Maximized viewport to 1920x1080
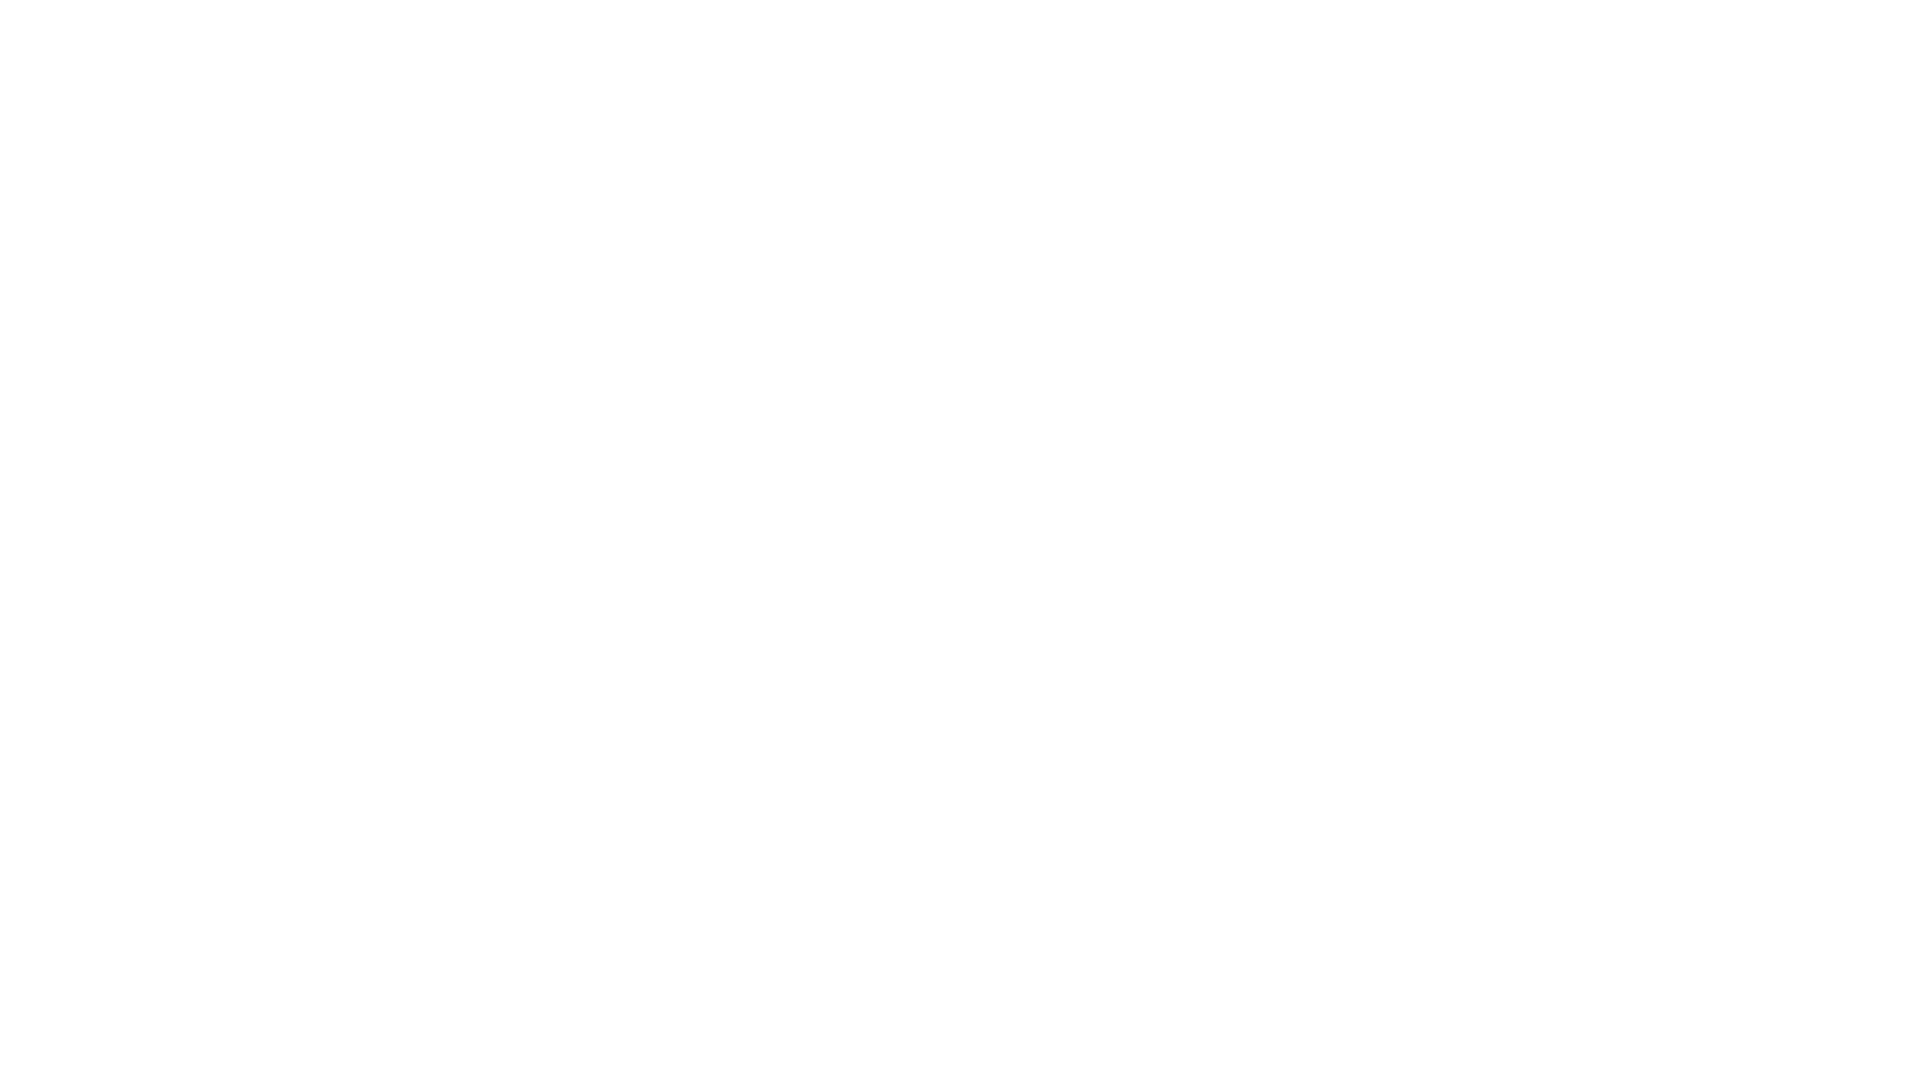

Retrieved page title: 'Most Reliable App & Cross Browser Testing Platform | BrowserStack'
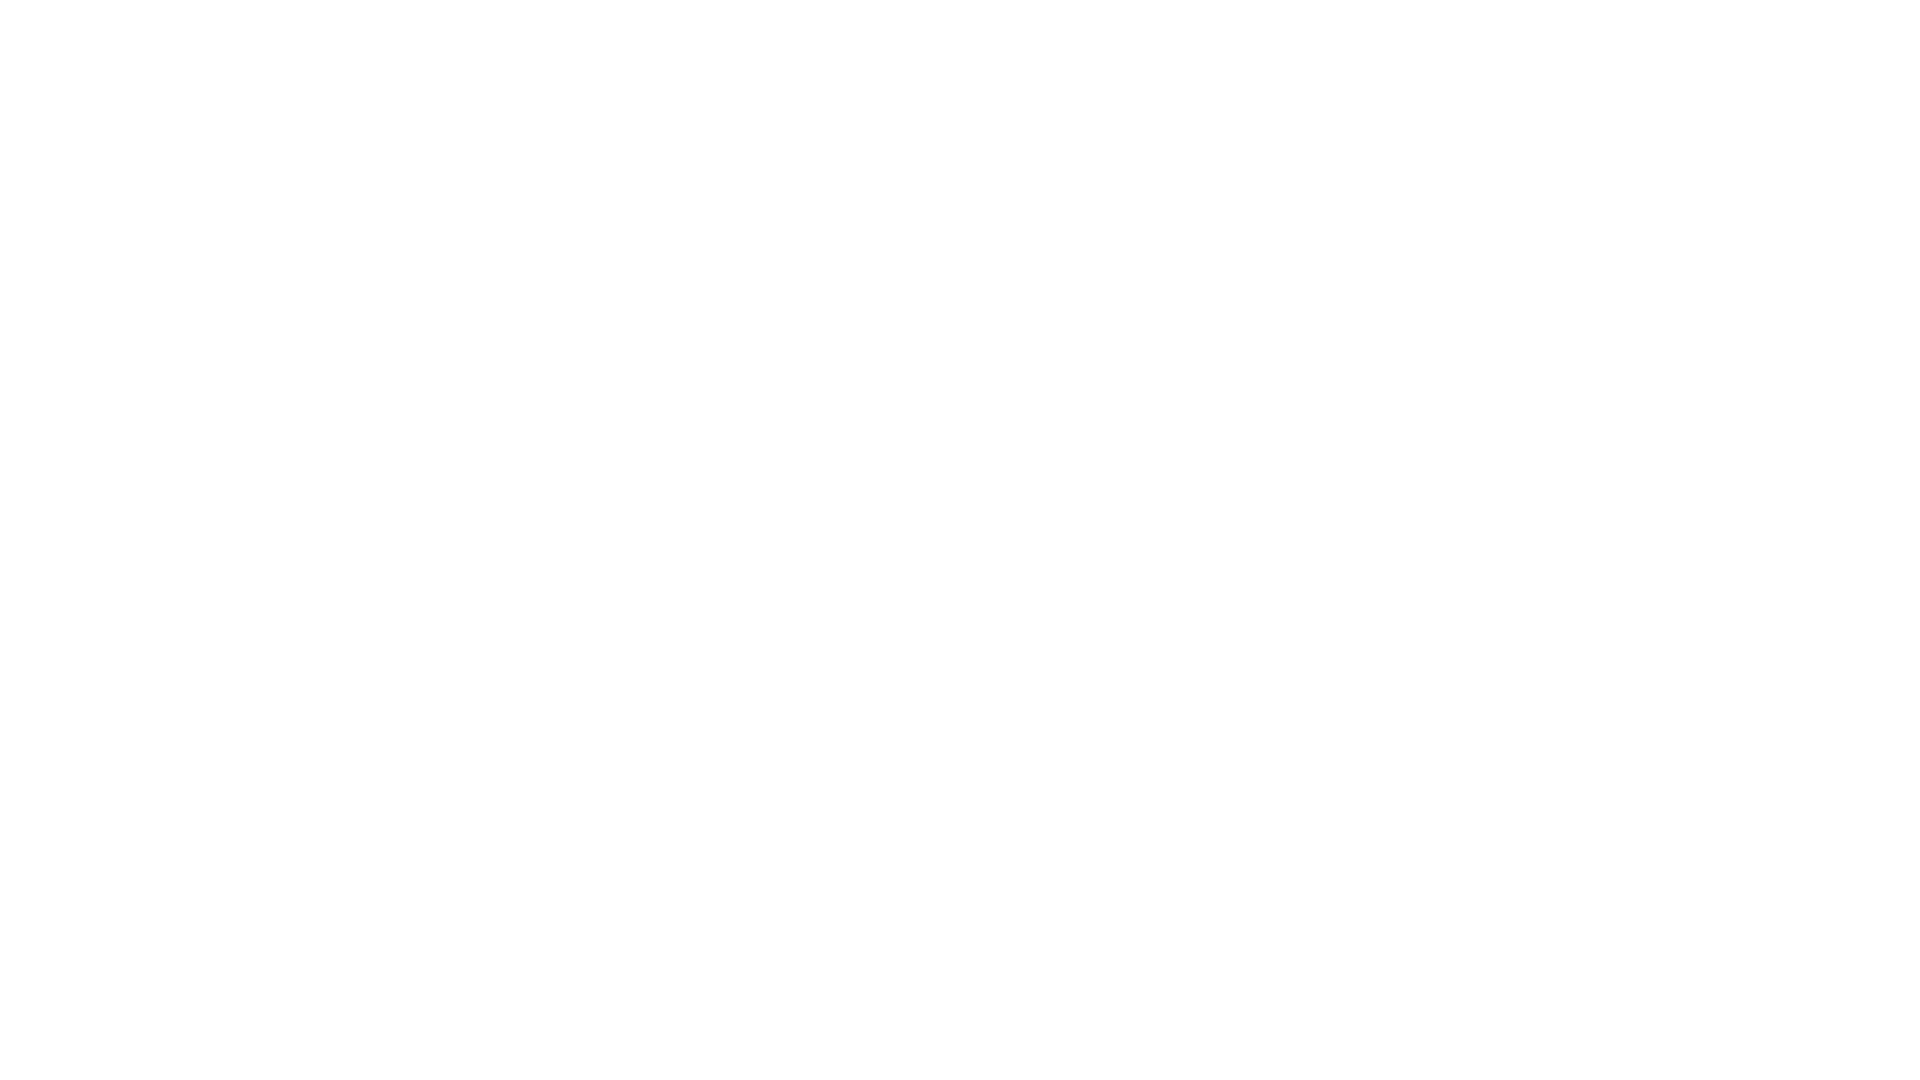

Verified page title contains 'BrowserStack' (soft assertion passed)
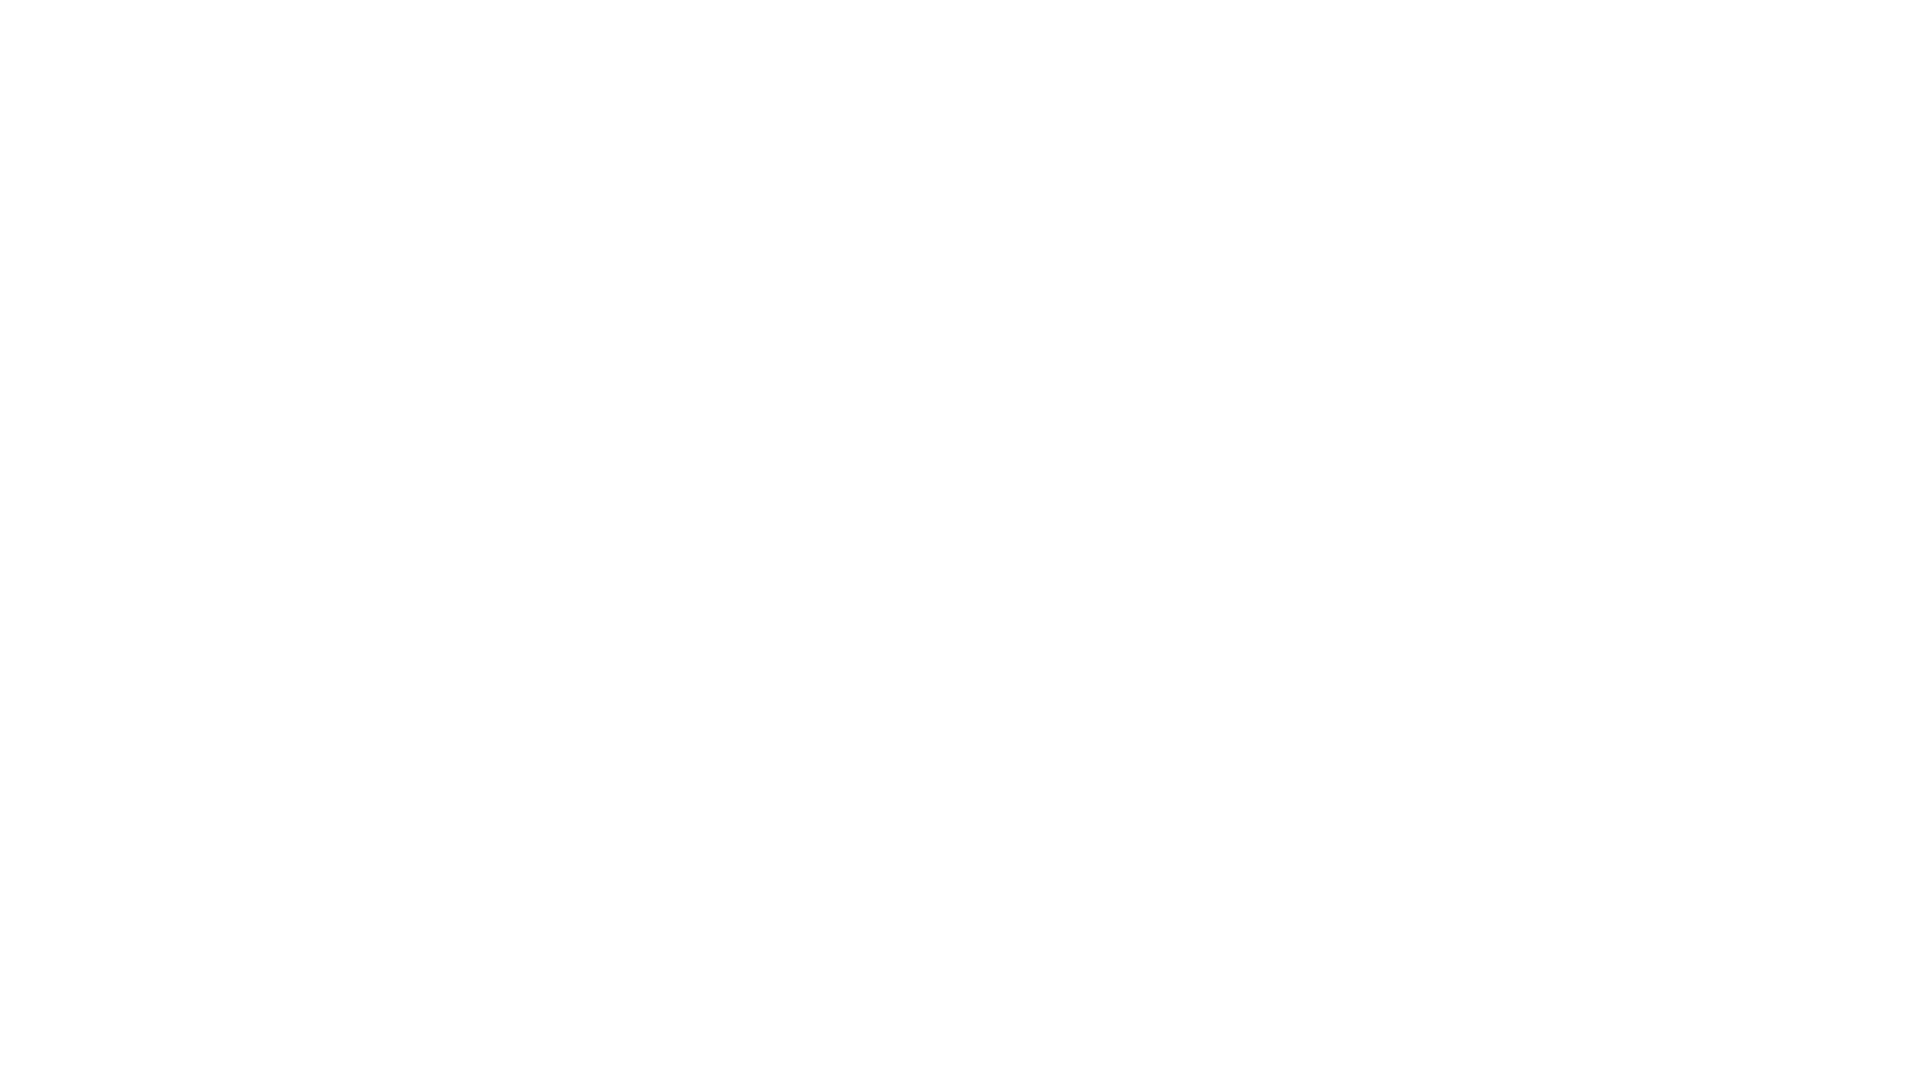

Logged continuation message
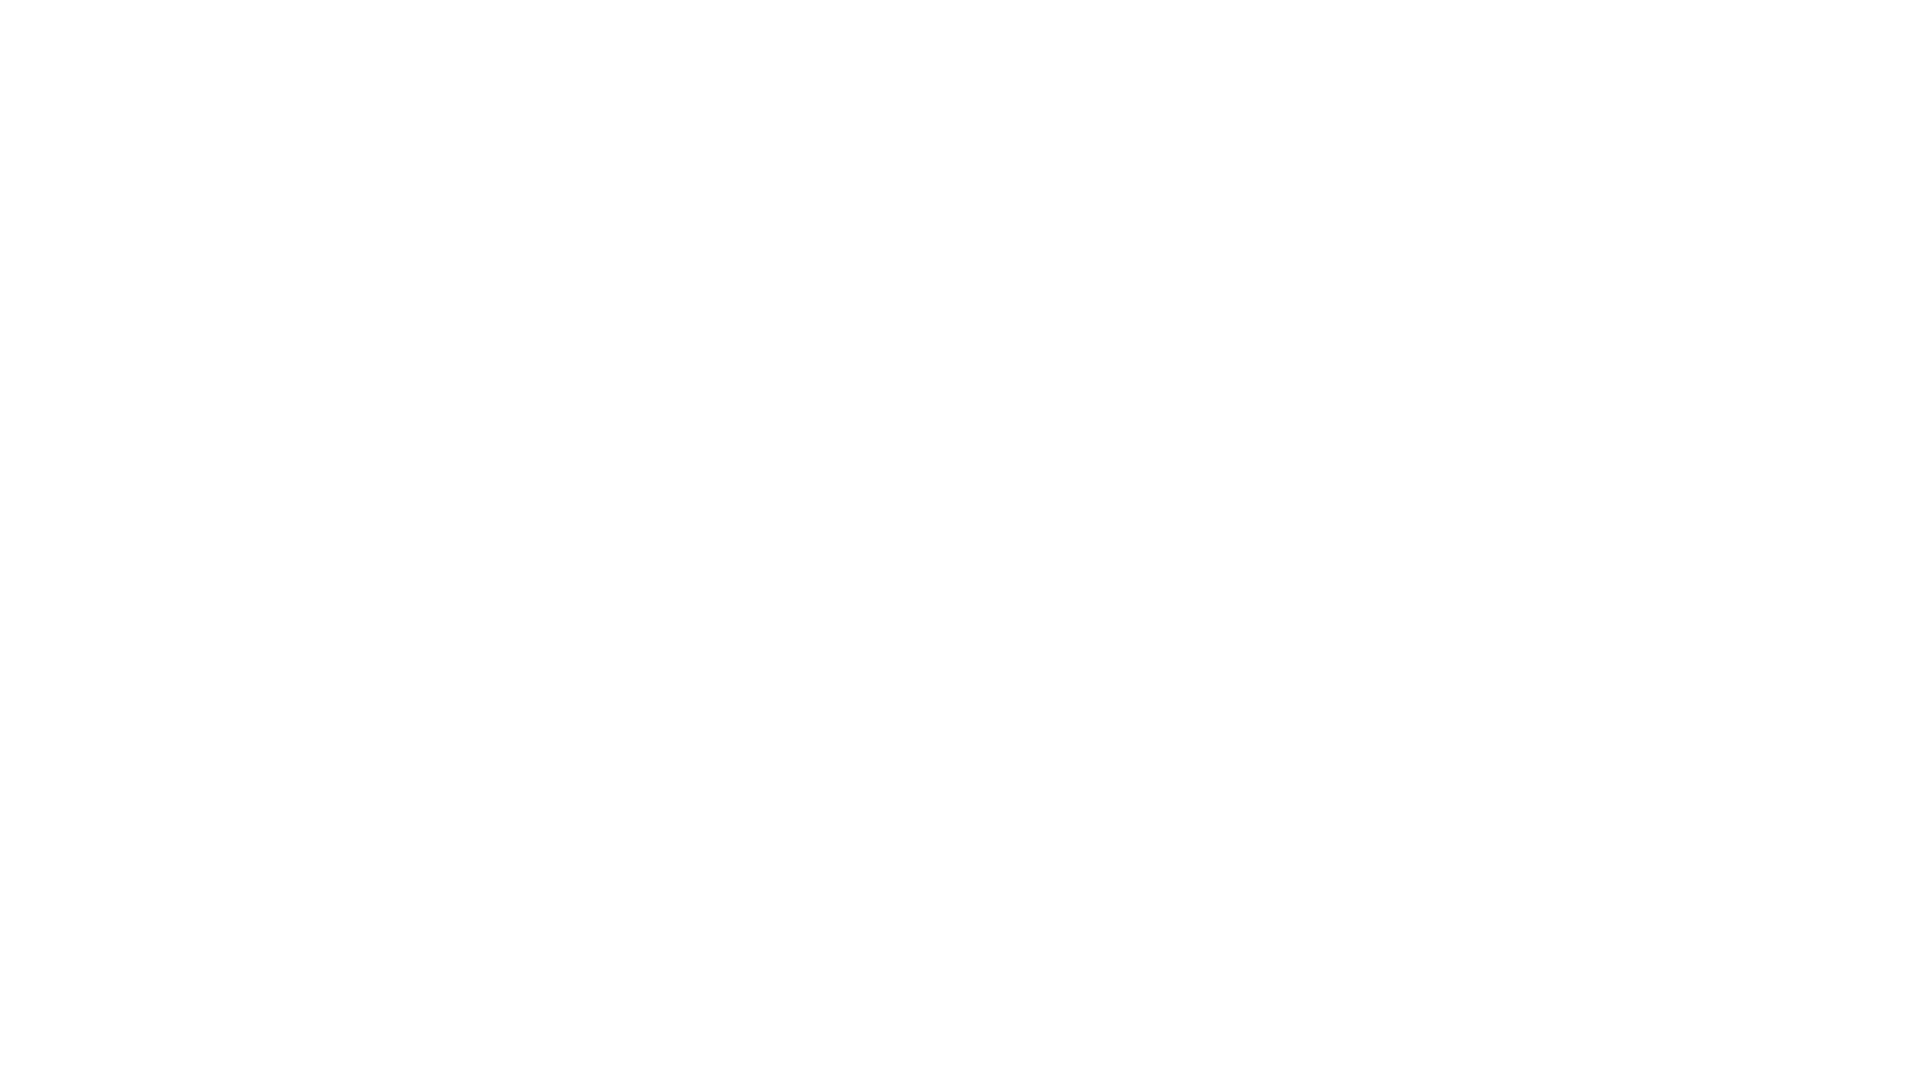

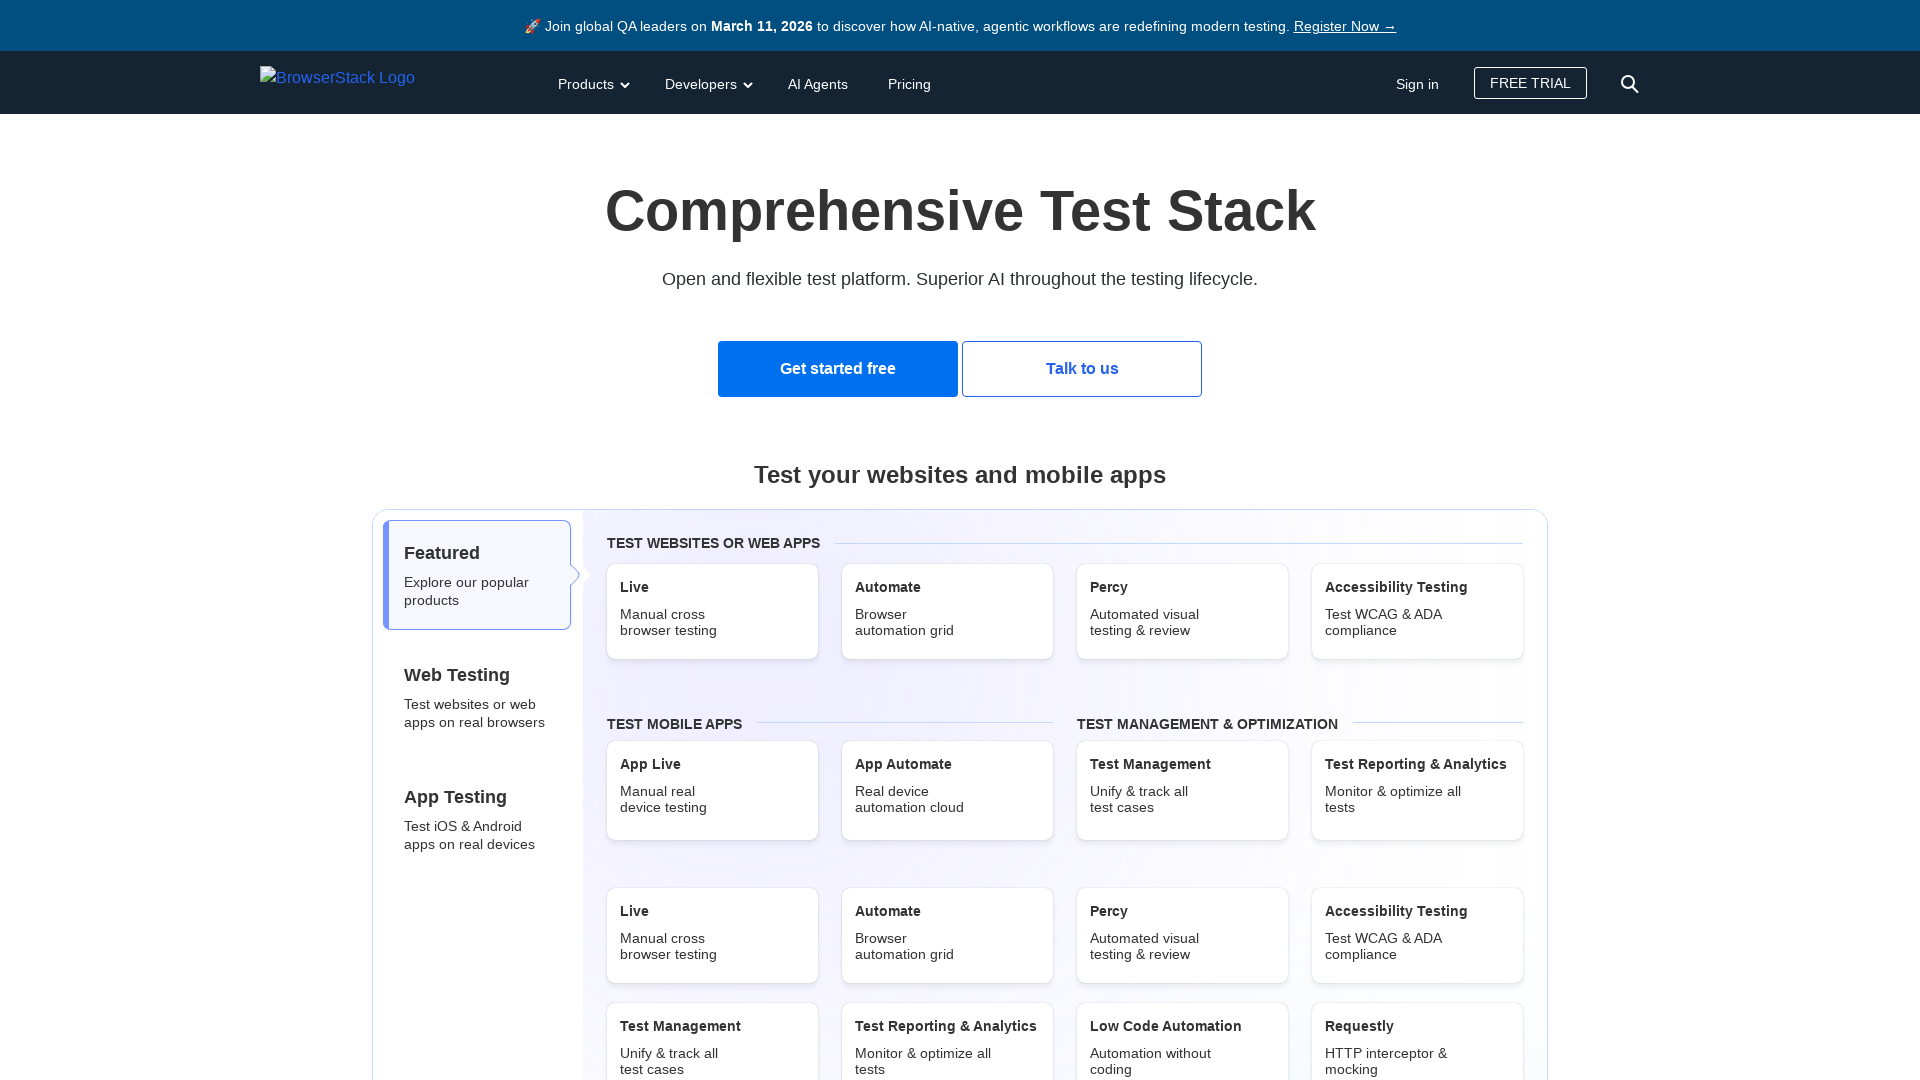